Tests checkbox functionality by navigating to a checkboxes page, finding all checkboxes, and verifying their checked/unchecked states using both attribute lookup and isSelected methods.

Starting URL: http://the-internet.herokuapp.com/checkboxes

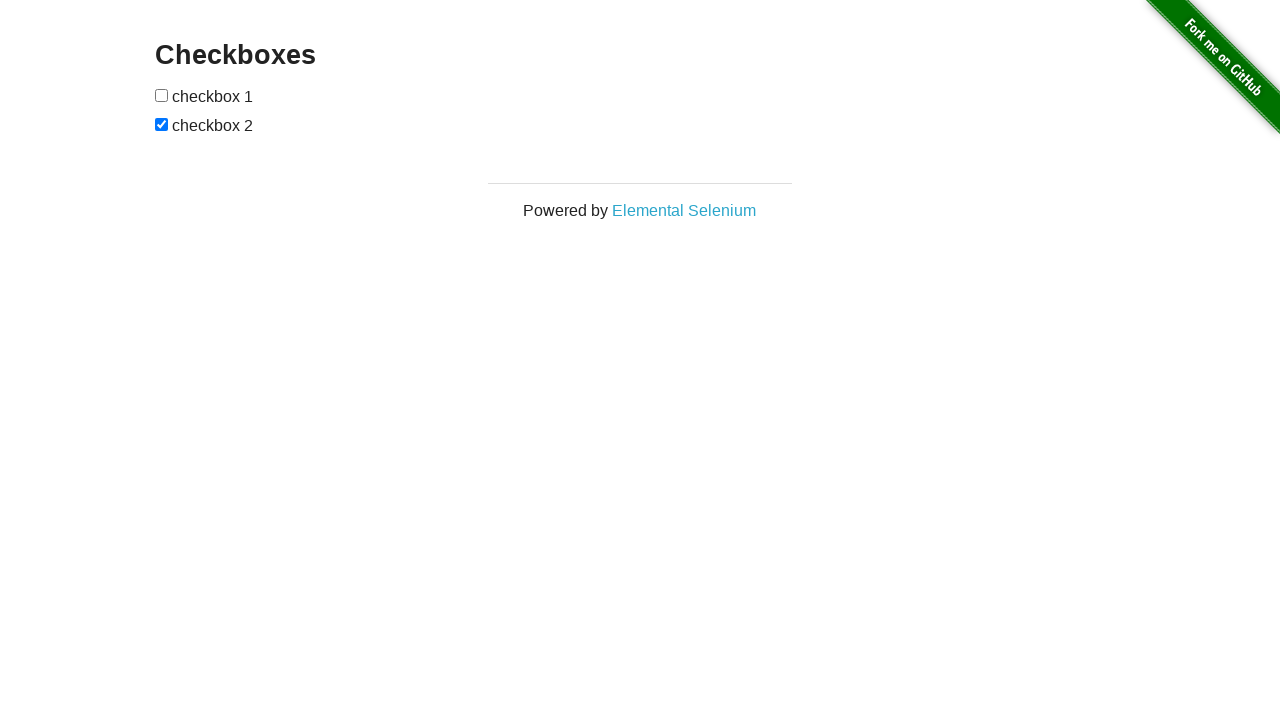

Waited for checkboxes to be present on the page
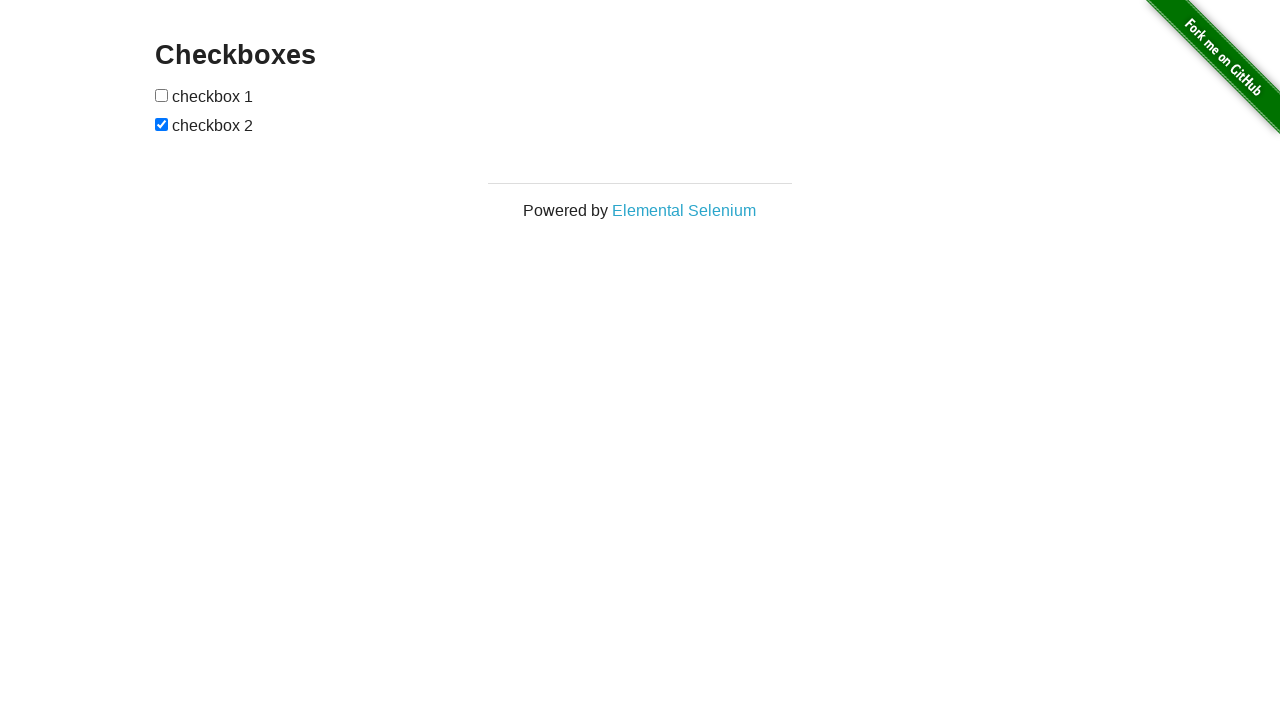

Located all checkboxes on the page
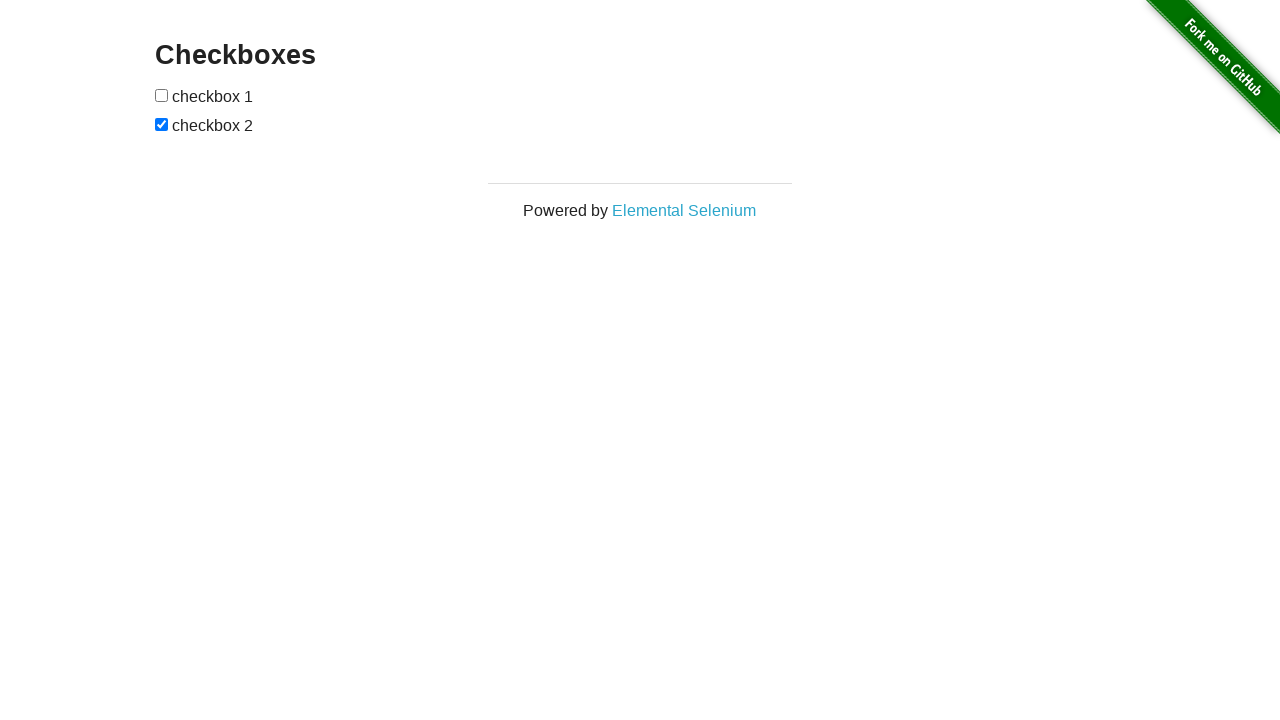

Verified second checkbox is checked
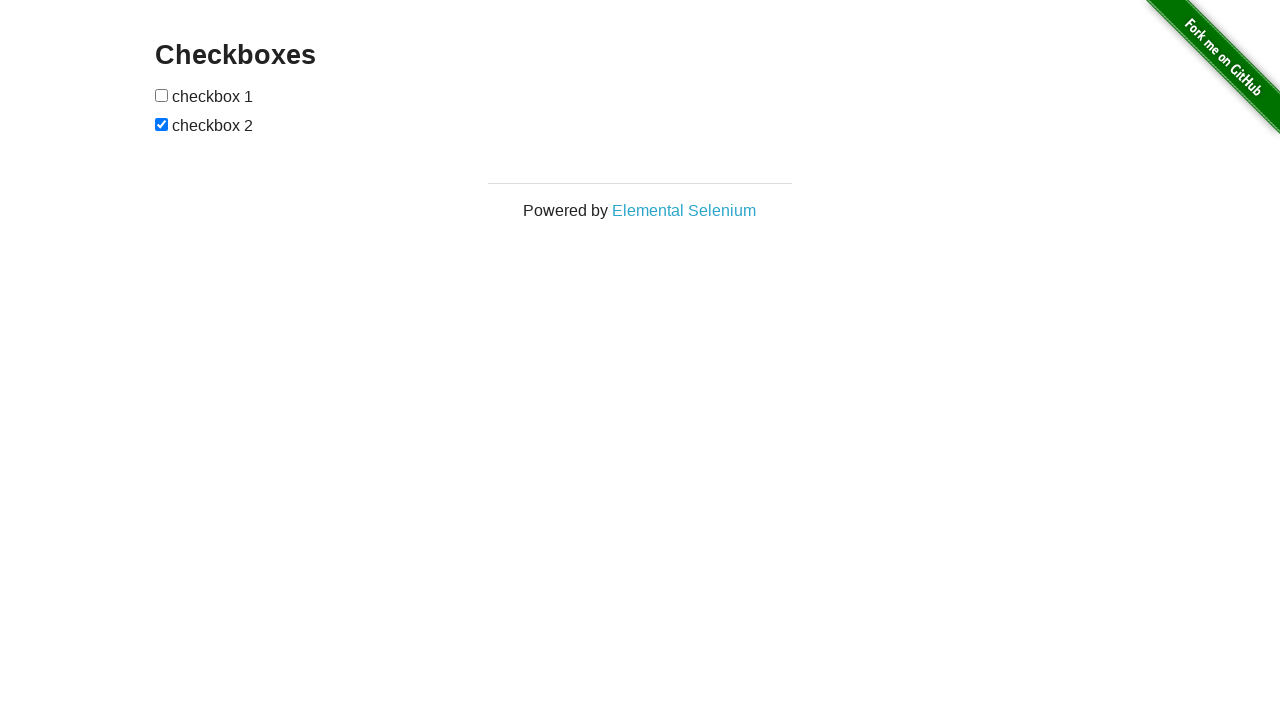

Verified first checkbox is not checked
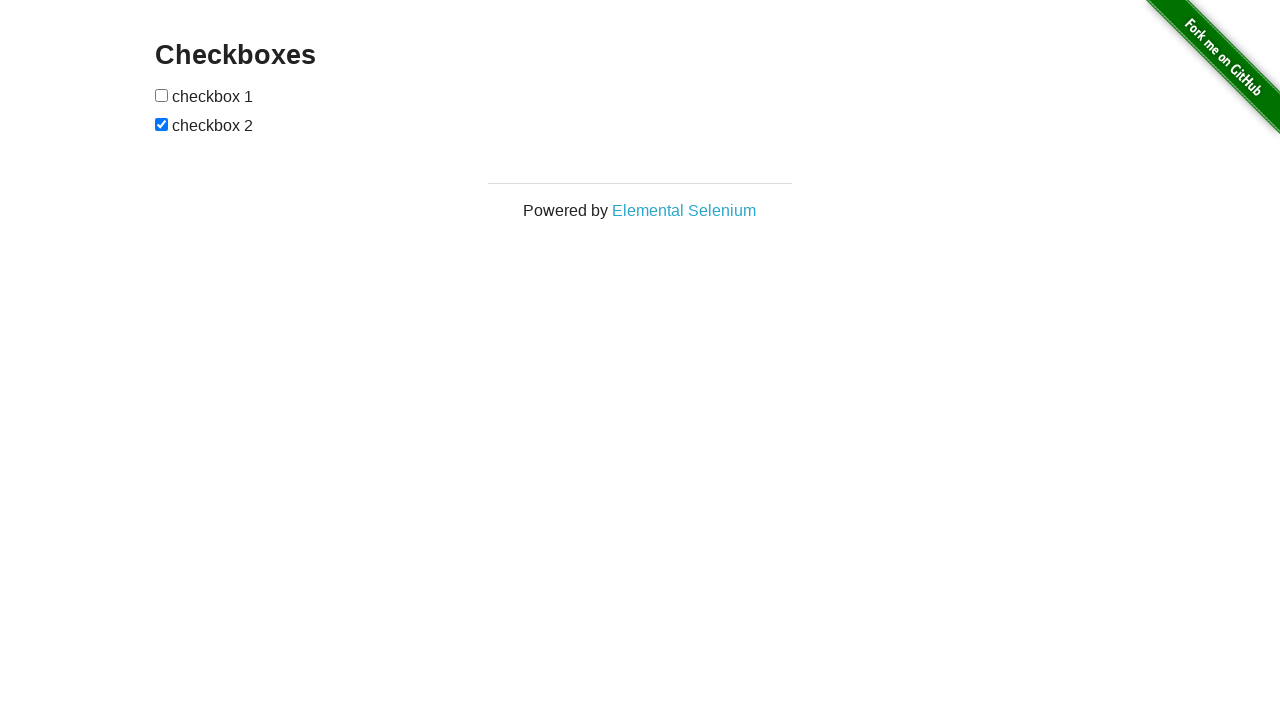

Clicked first checkbox to check it at (162, 95) on input[type="checkbox"] >> nth=0
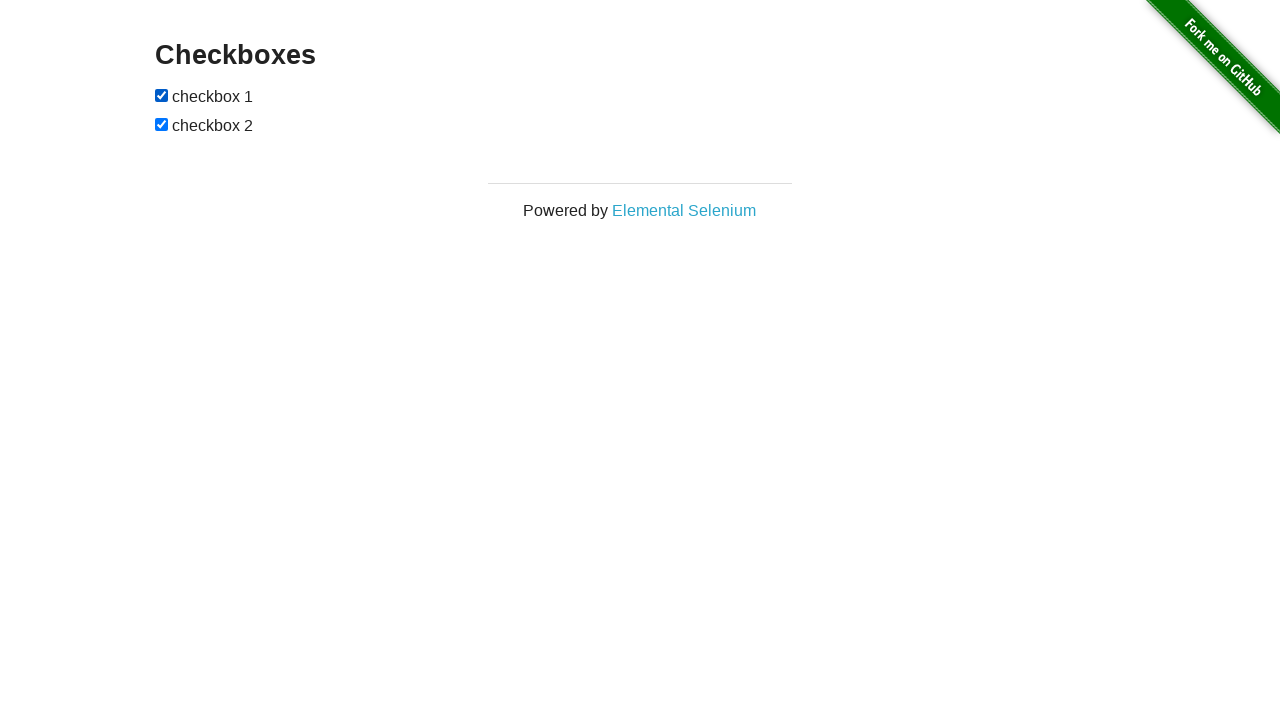

Verified first checkbox is now checked after clicking
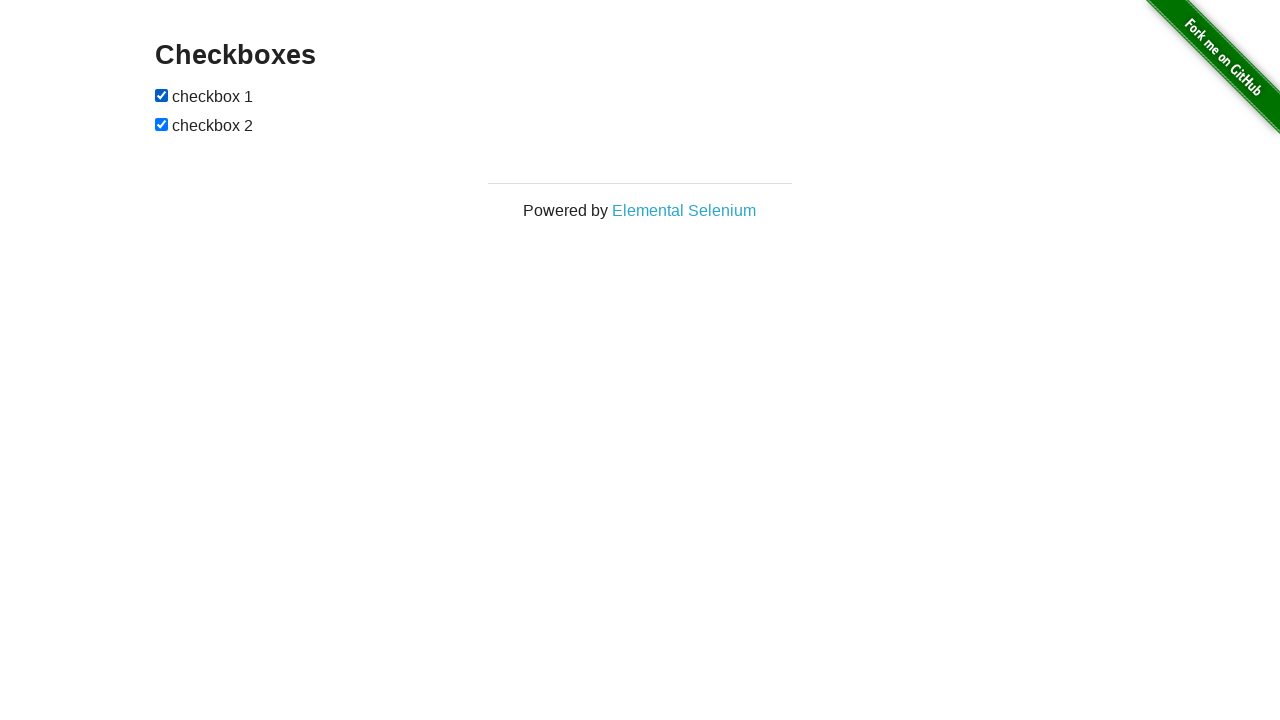

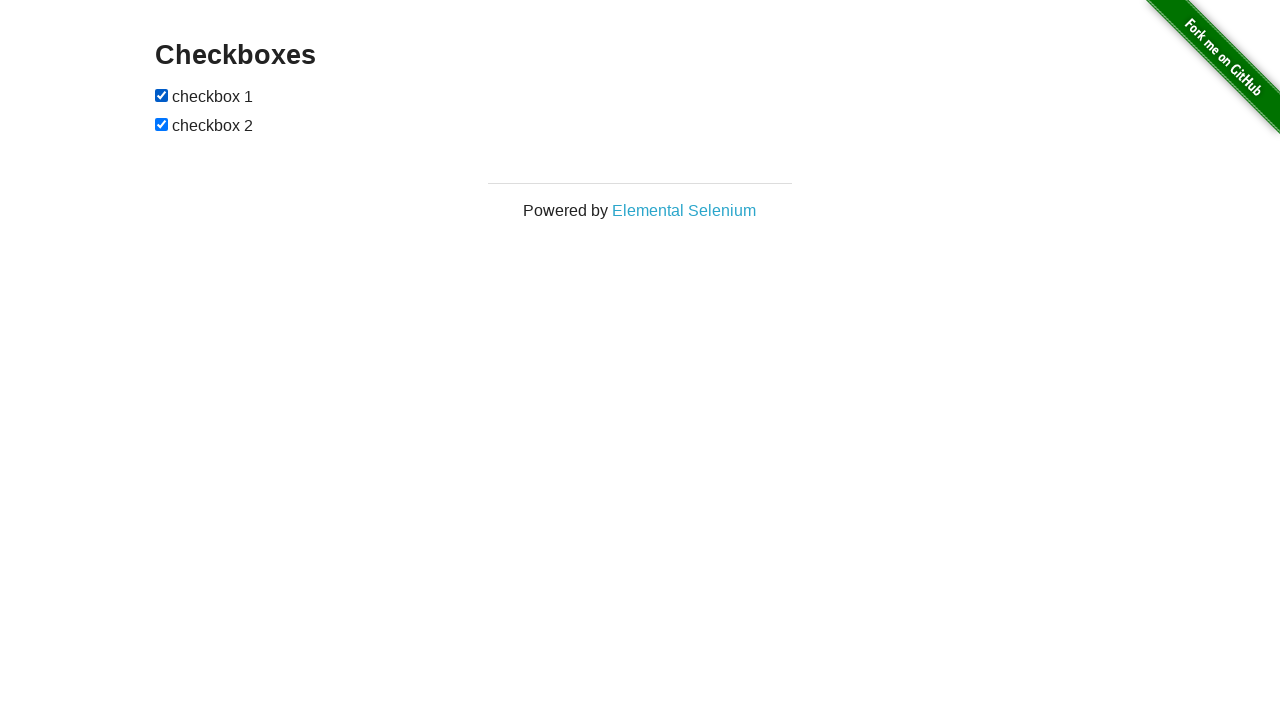